Tests the search functionality on the SVLFG homepage by entering a search term and verifying search results

Starting URL: https://www.svlfg.de/

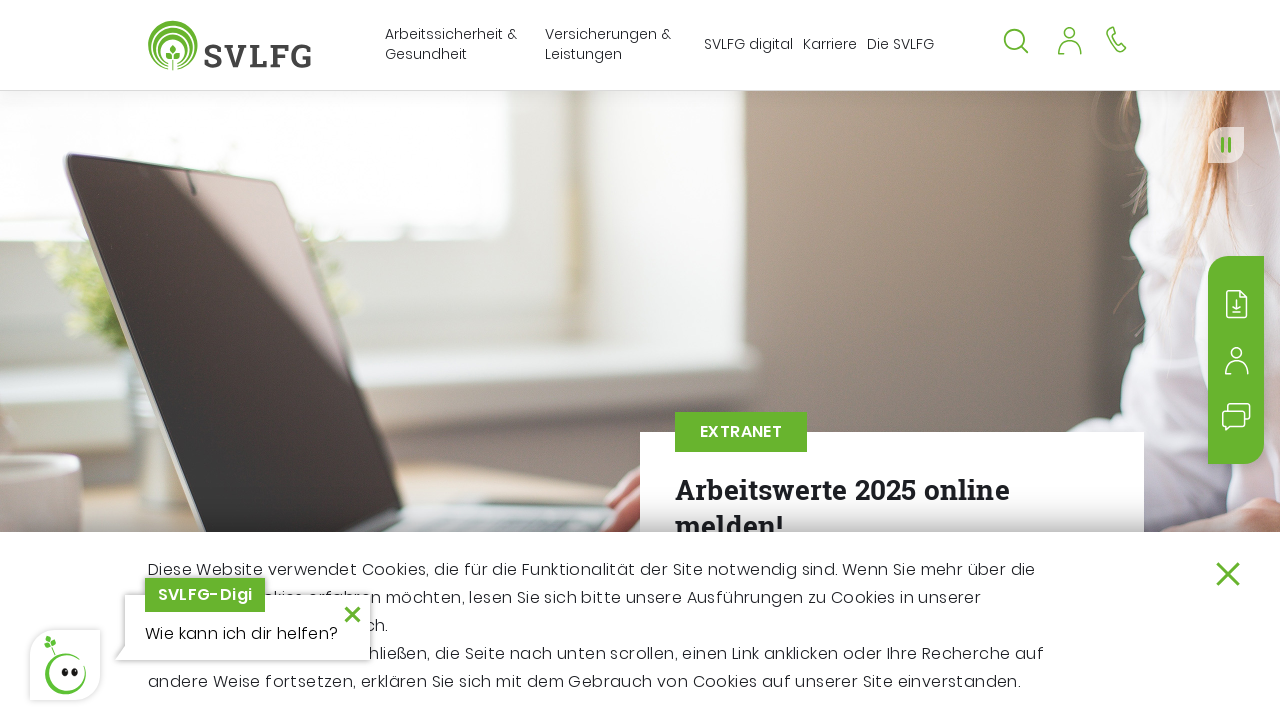

Filled search field with 'Kontakt' on #section-section--cta-search
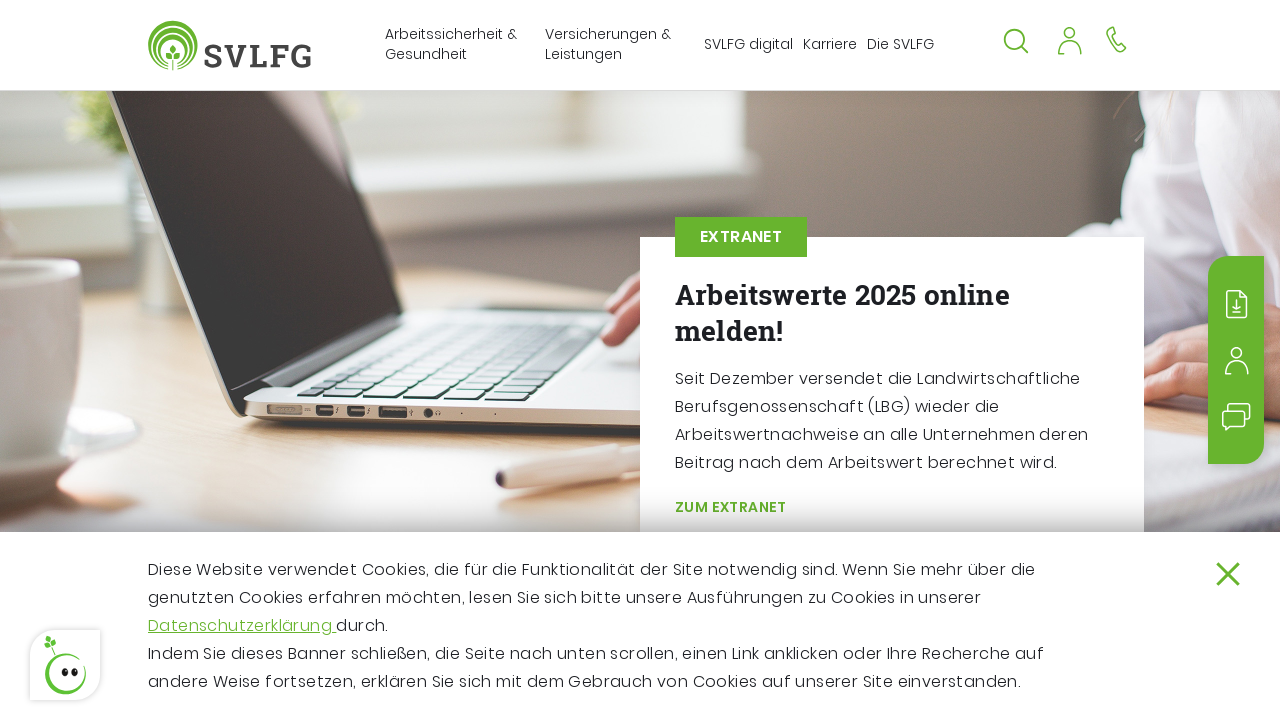

Clicked search button at (932, 360) on .cta__group button
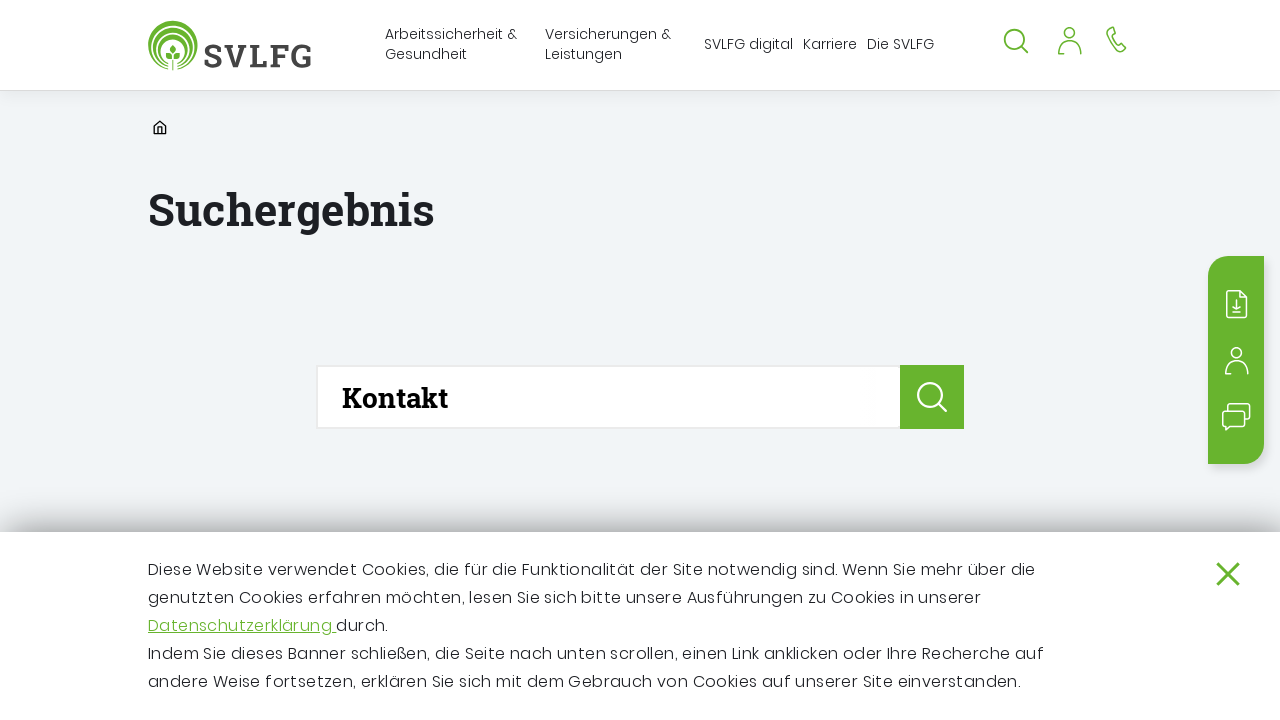

Waited for network idle state - search results loaded
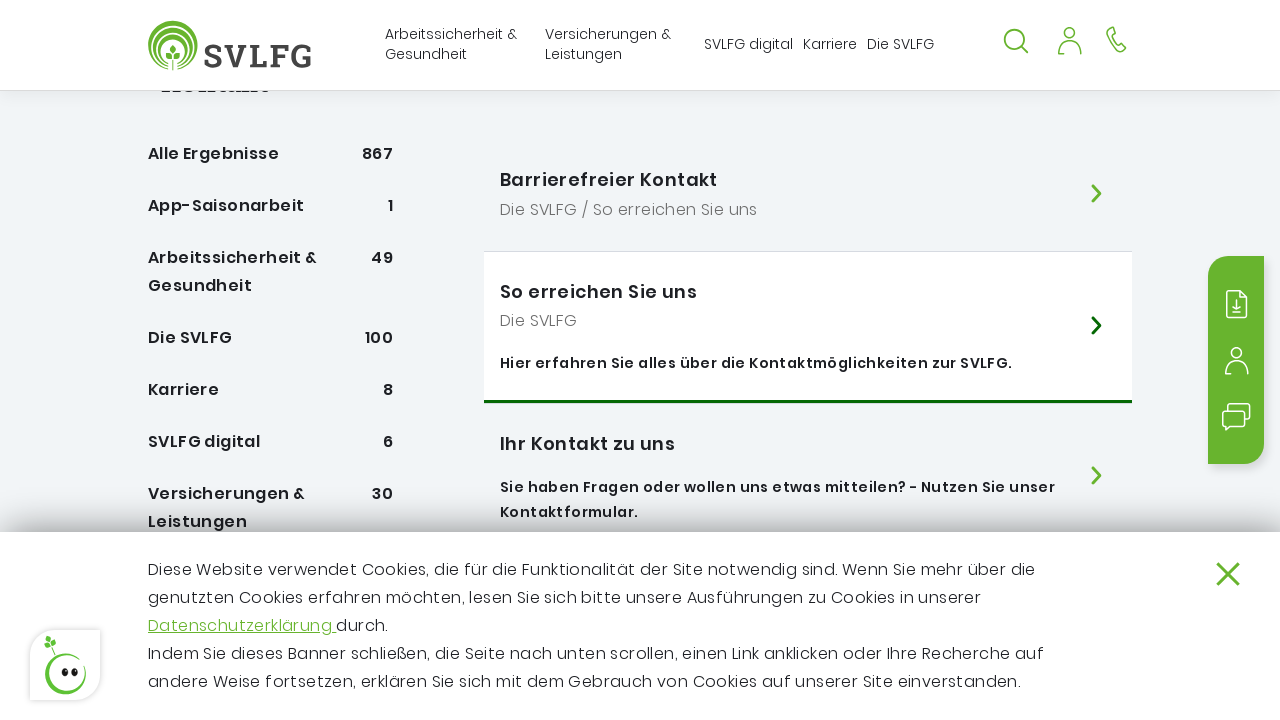

Verified search results contain 'Ihr Kontakt zu uns'
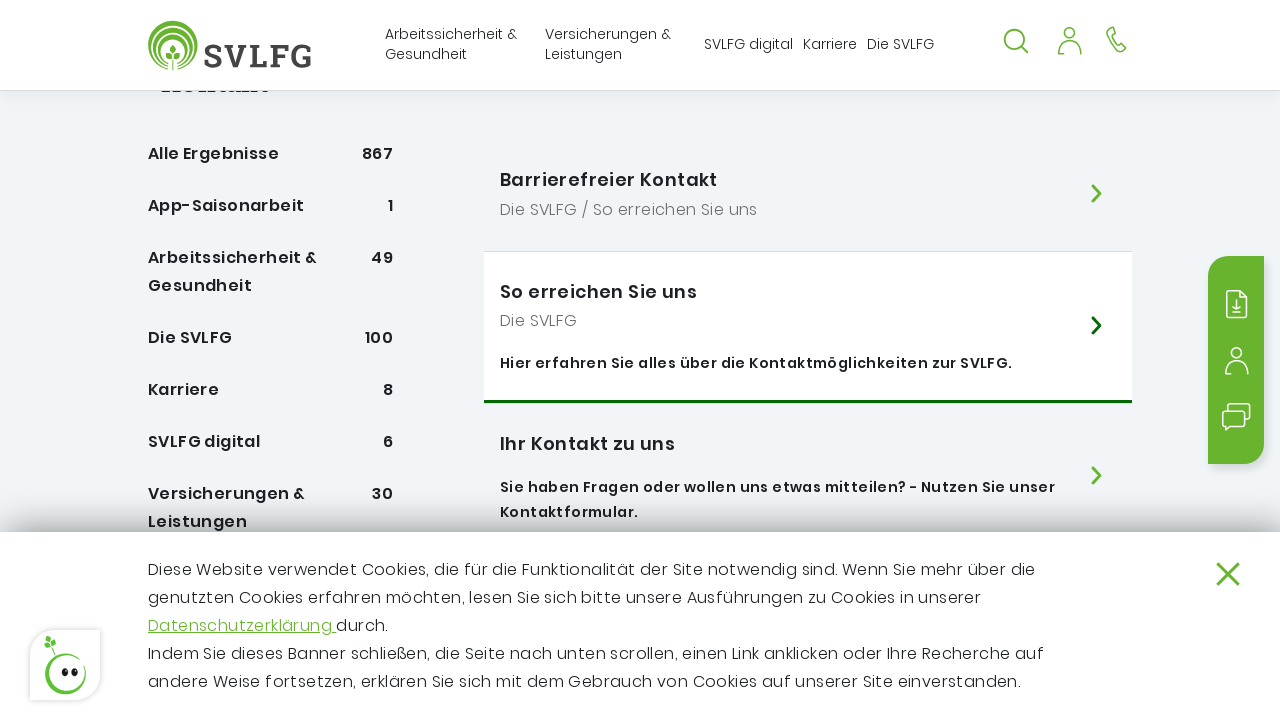

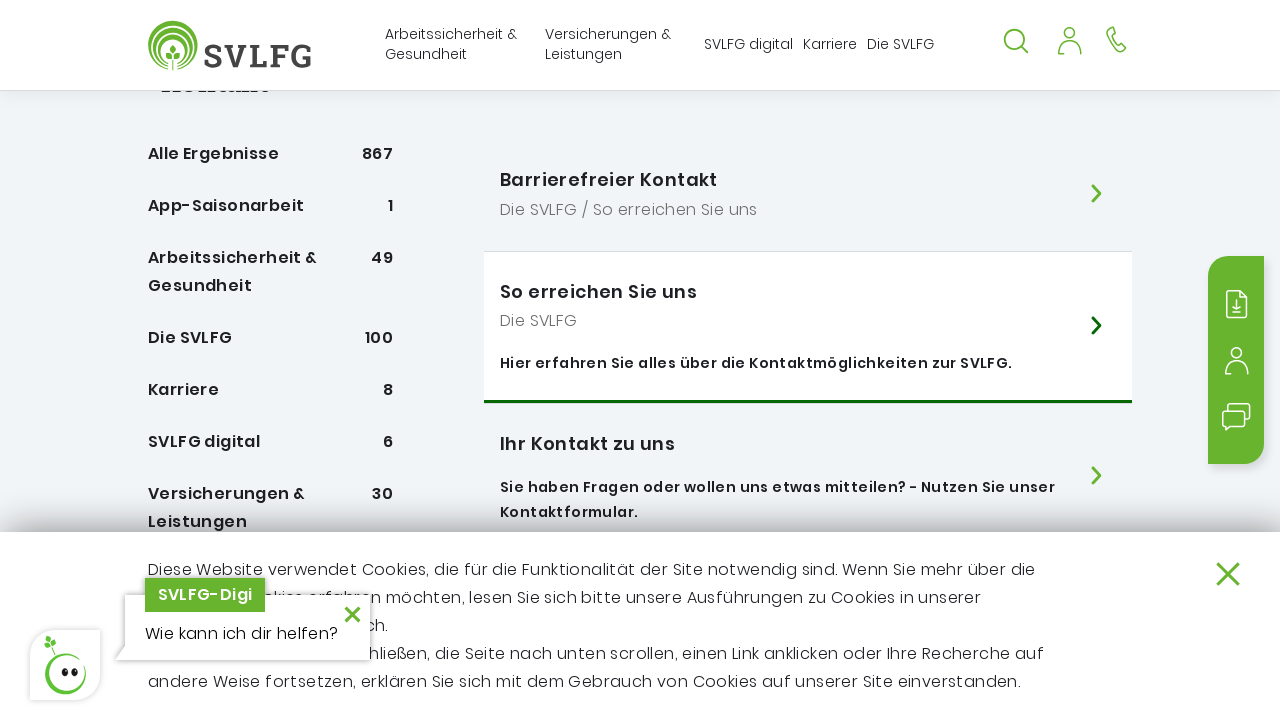